Completes a user registration form by filling in username, password, selecting gender, birth date, and submitting the form

Starting URL: https://pushing-it.vercel.app/

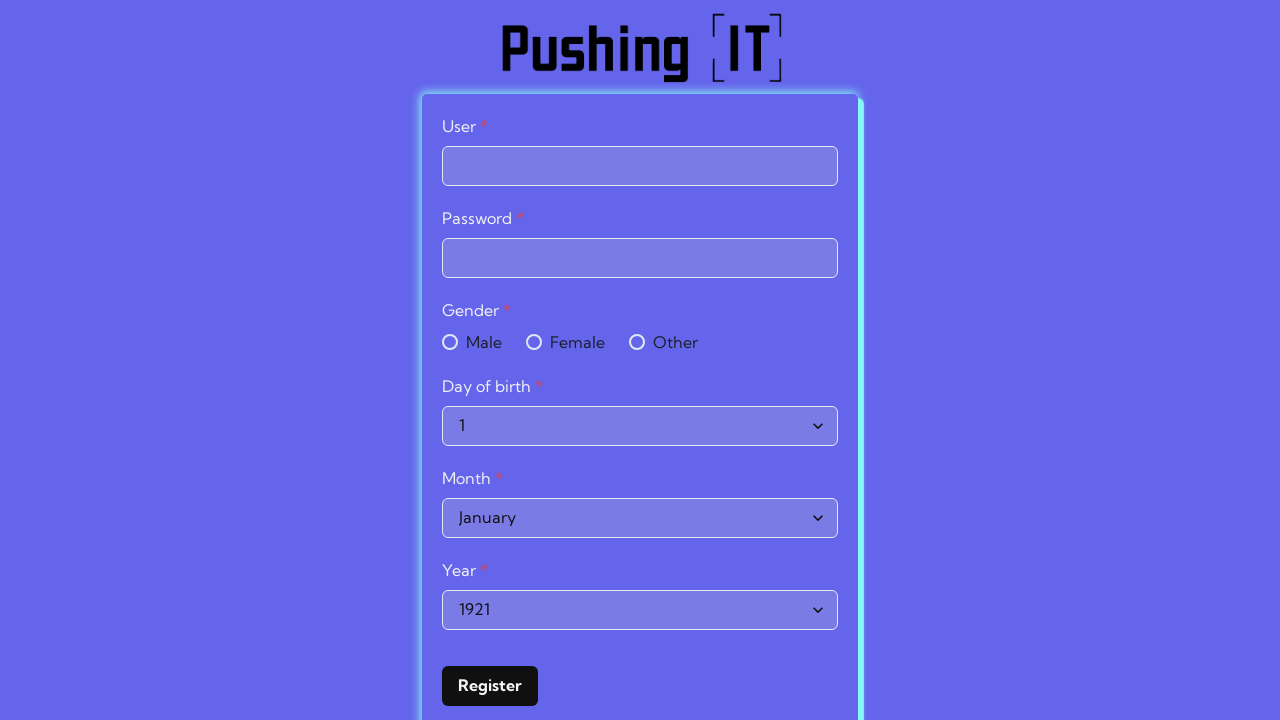

Filled username field with 'testUser847' on input[name='user']
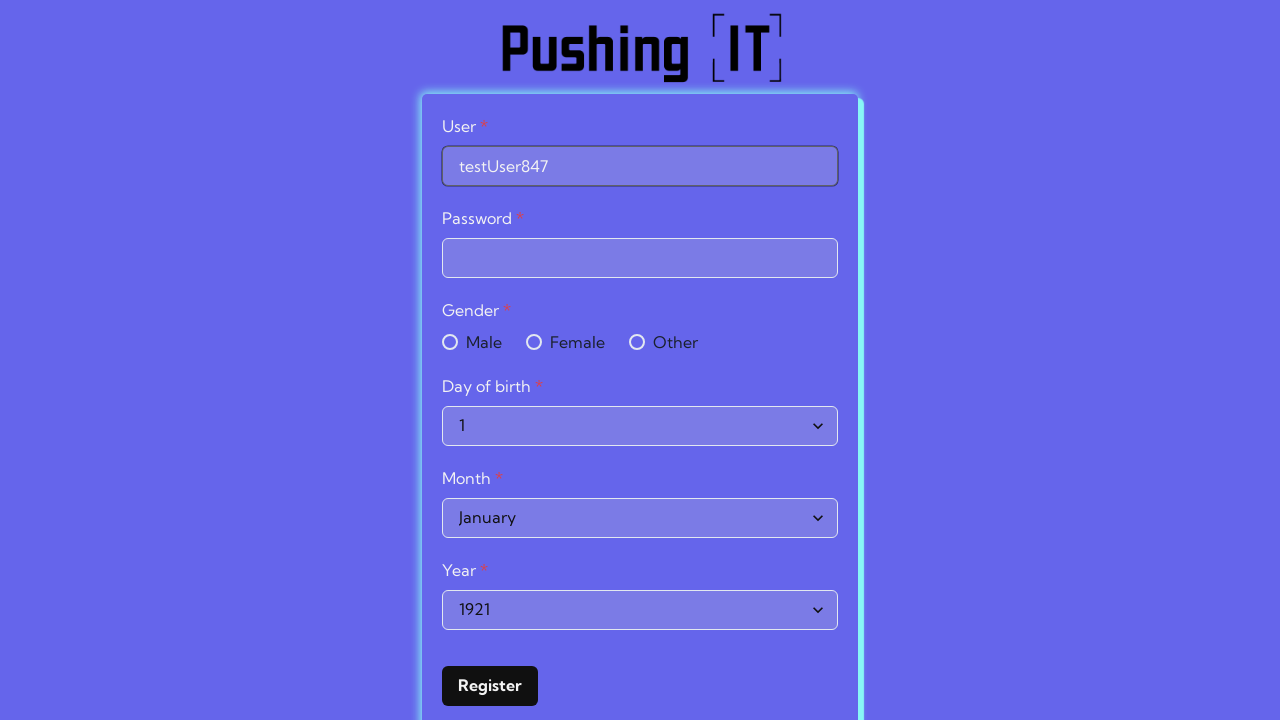

Filled password field with 'SecurePass456!' on input[name='pass']
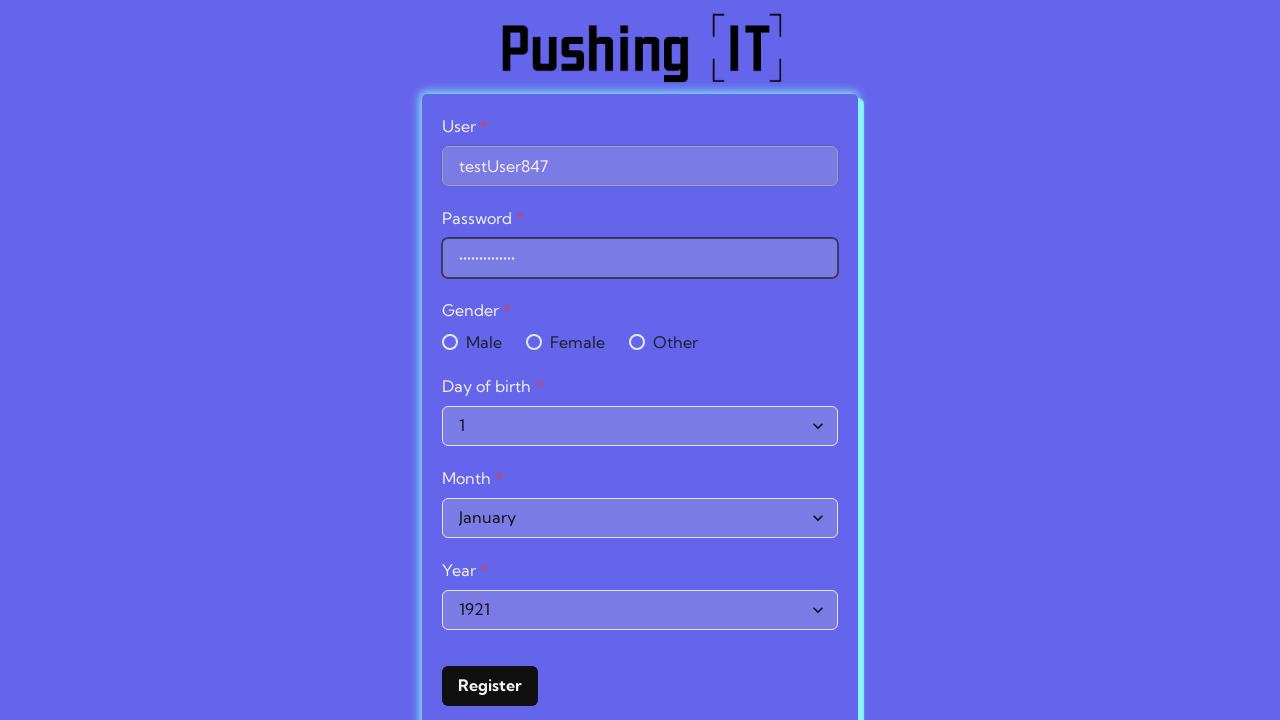

Selected Male gender option at (450, 342) on span[data-cy='Male']
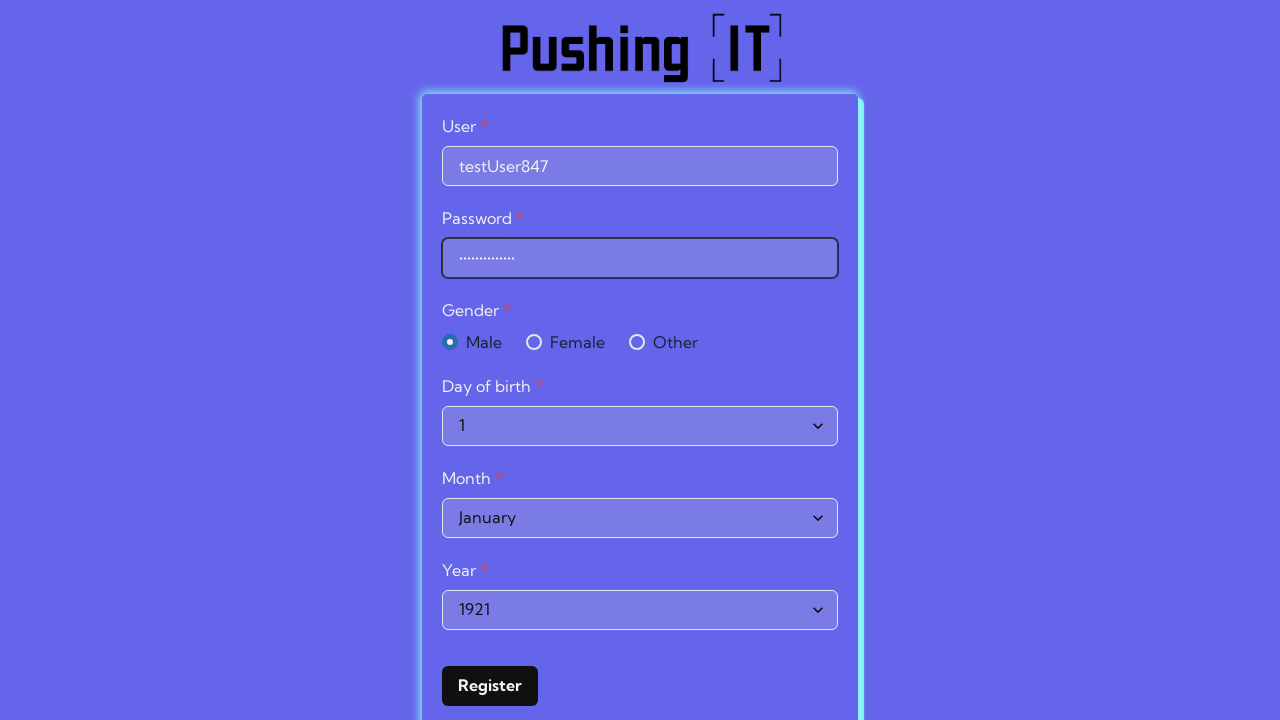

Selected day 10 from dropdown on select[data-cy='day']
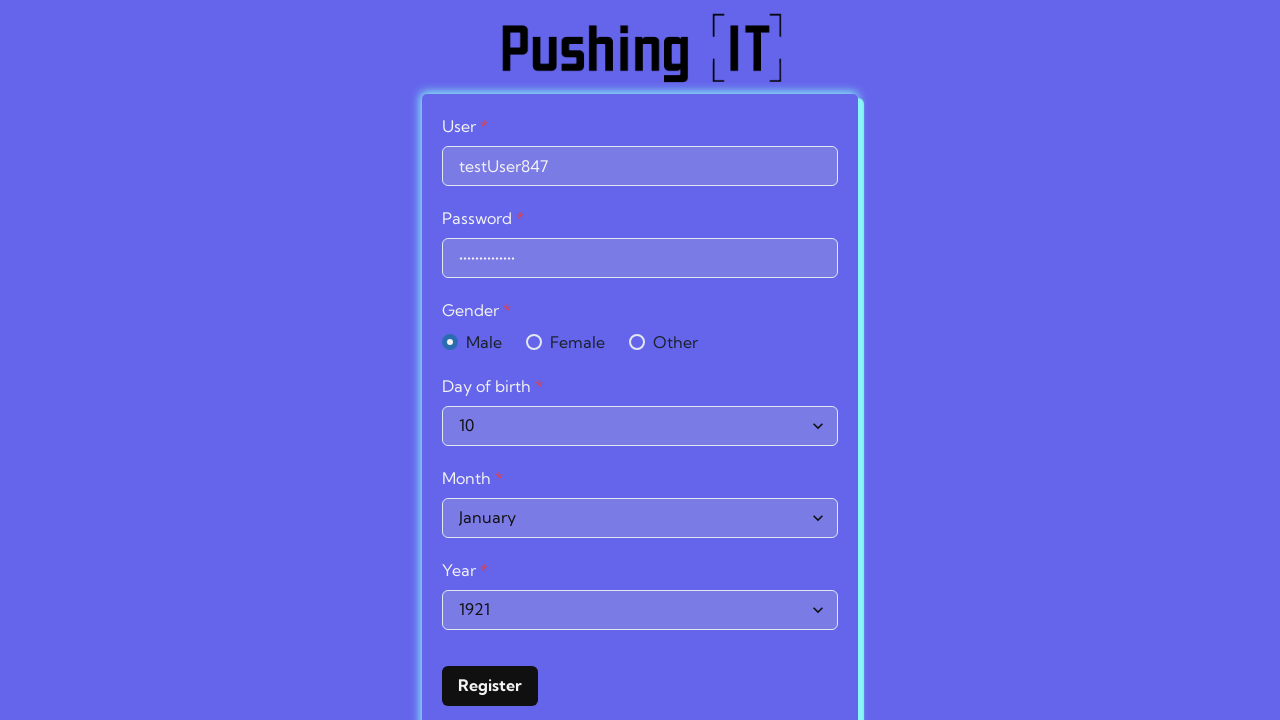

Selected April from month dropdown on select[data-cy='month']
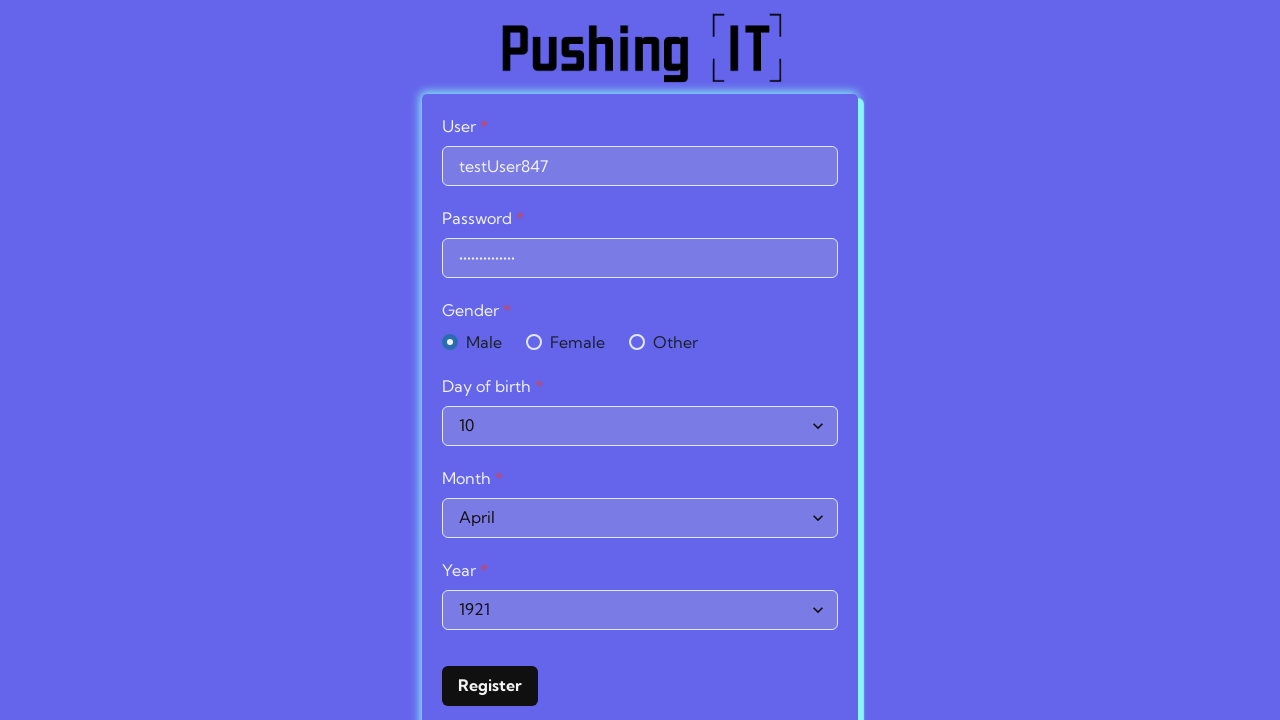

Selected year 2000 from dropdown on select[data-cy='year']
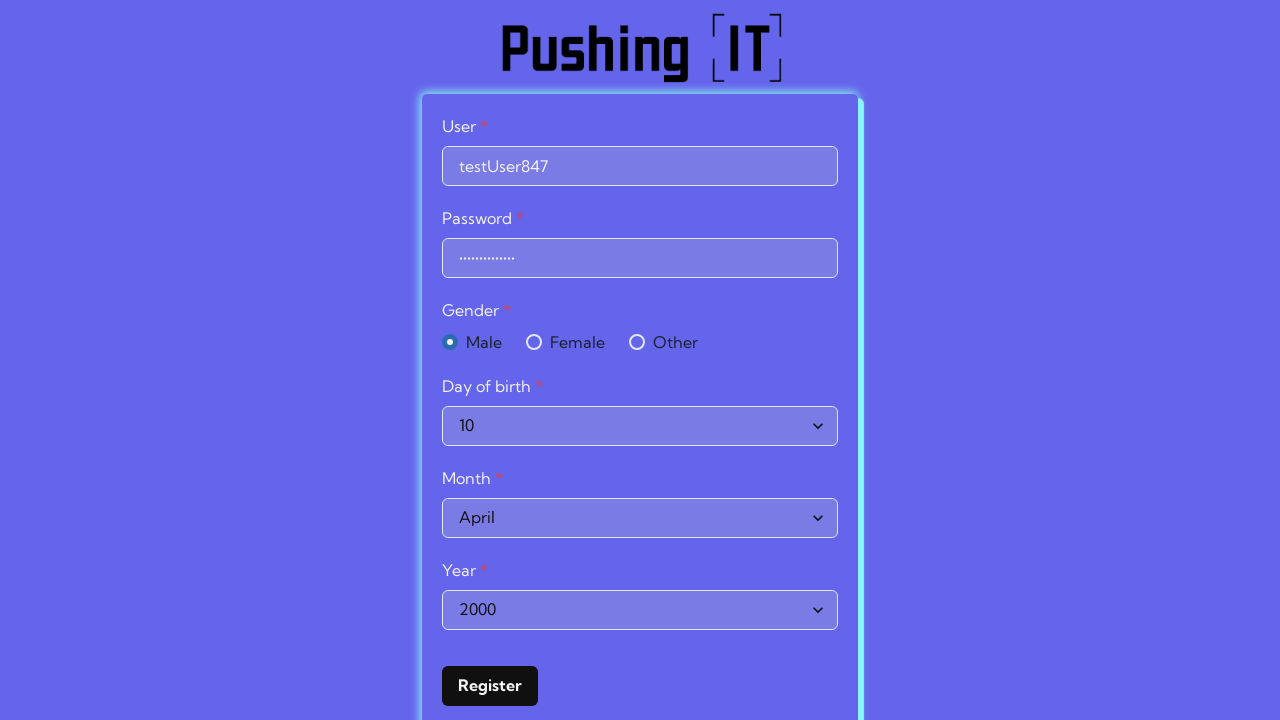

Clicked Register/Submit button to submit form at (490, 686) on button[data-cy='submitForm']
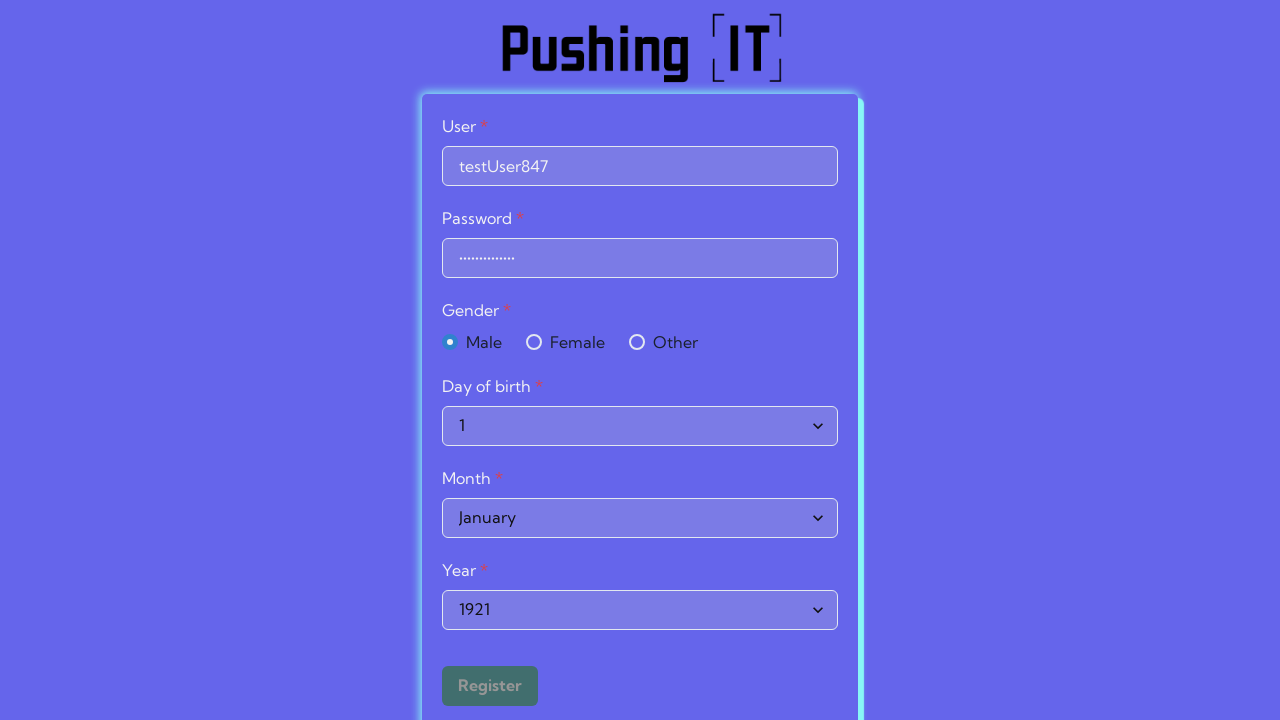

Waited 2 seconds for form submission to process
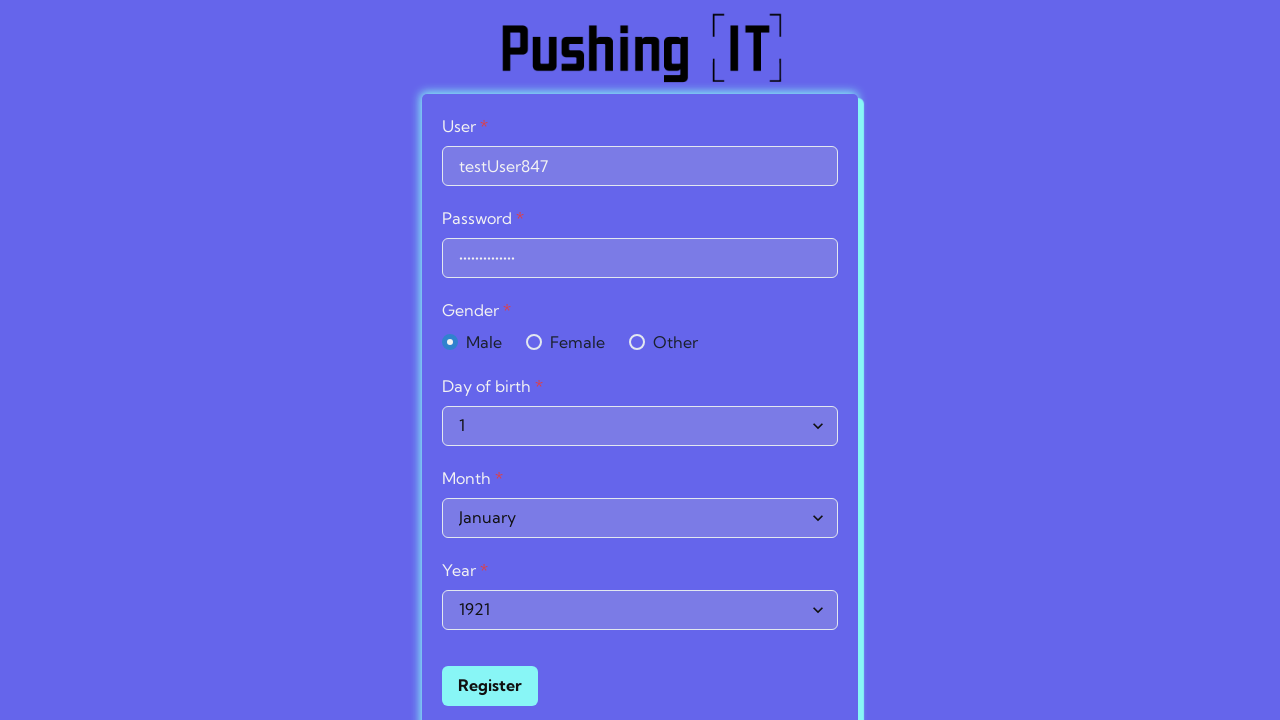

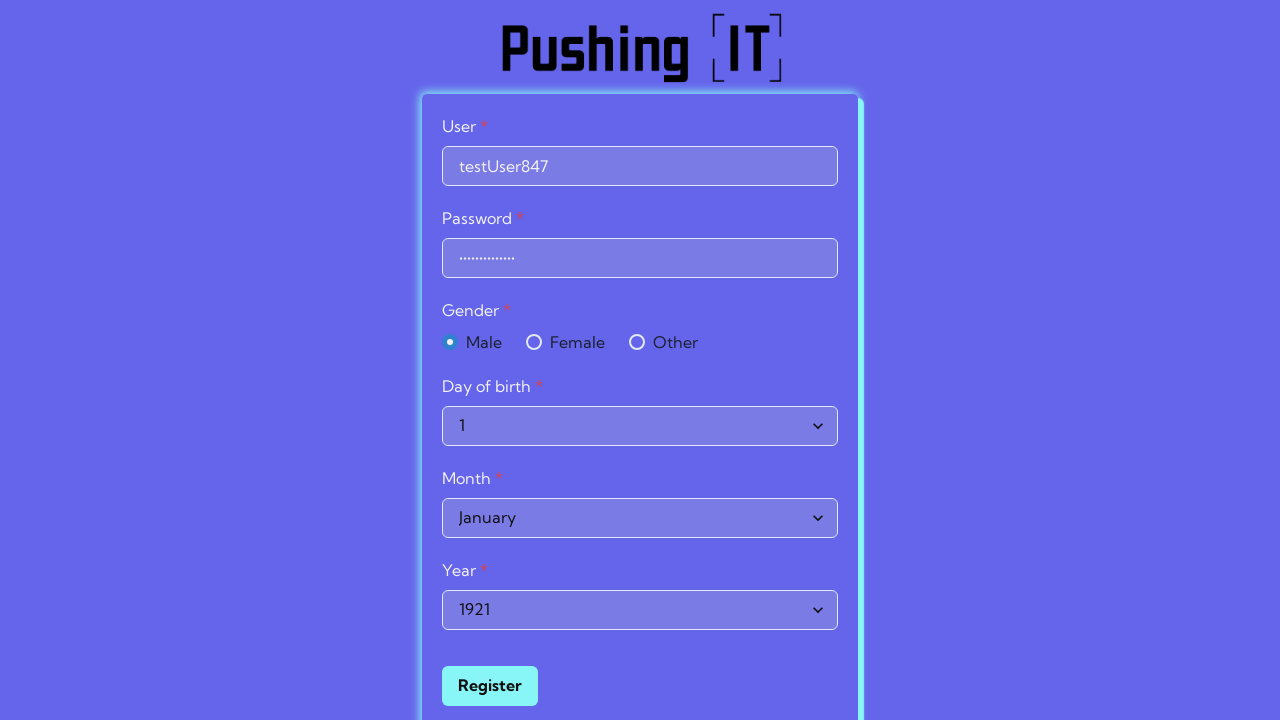